Tests a form submission on DemoQA by filling in full name, email, and address fields, then verifying the submitted data is displayed correctly

Starting URL: https://demoqa.com/text-box

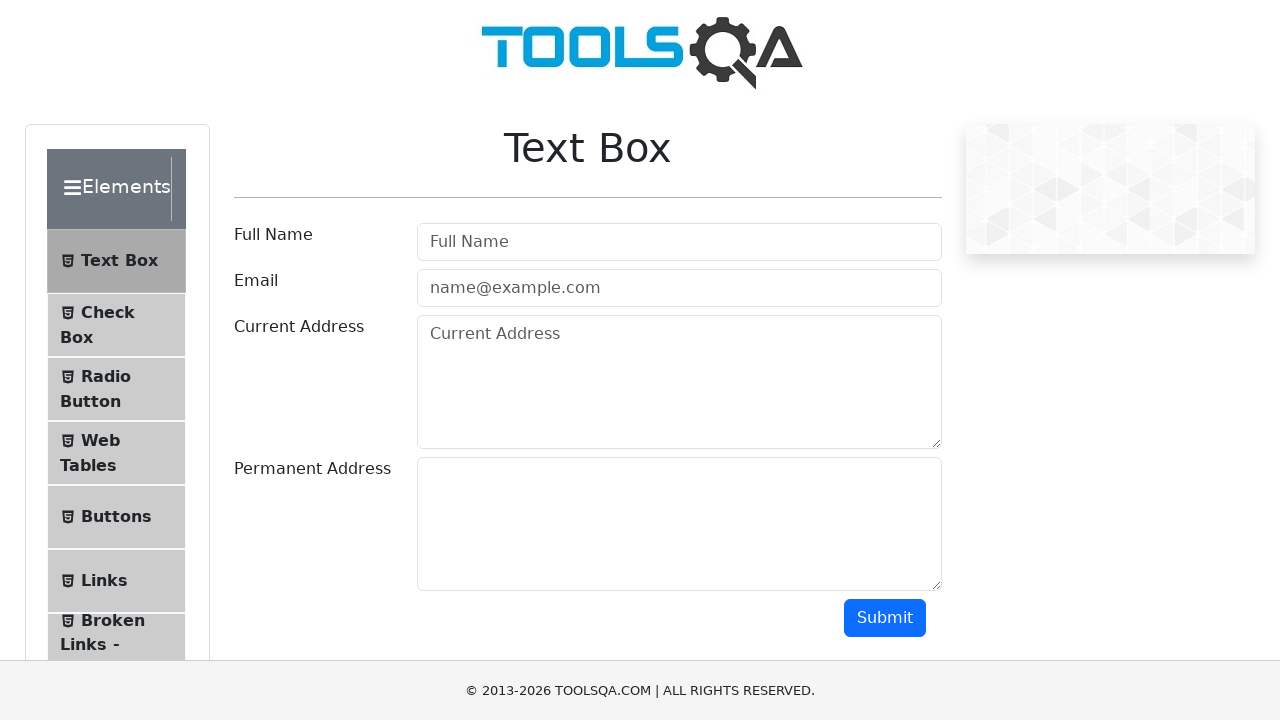

Filled full name field with 'Isidora Zdravkovic' on #userName
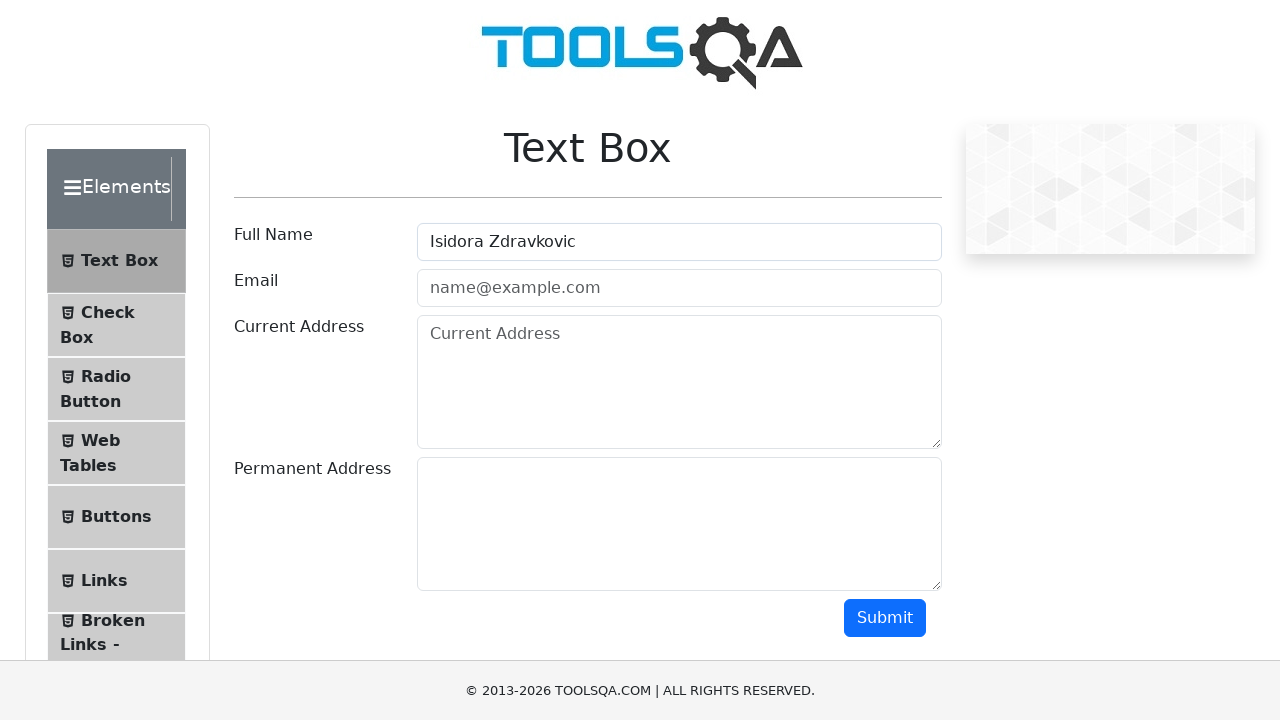

Filled email field with 'isidorazdravkovic5@gmail.com' on #userEmail
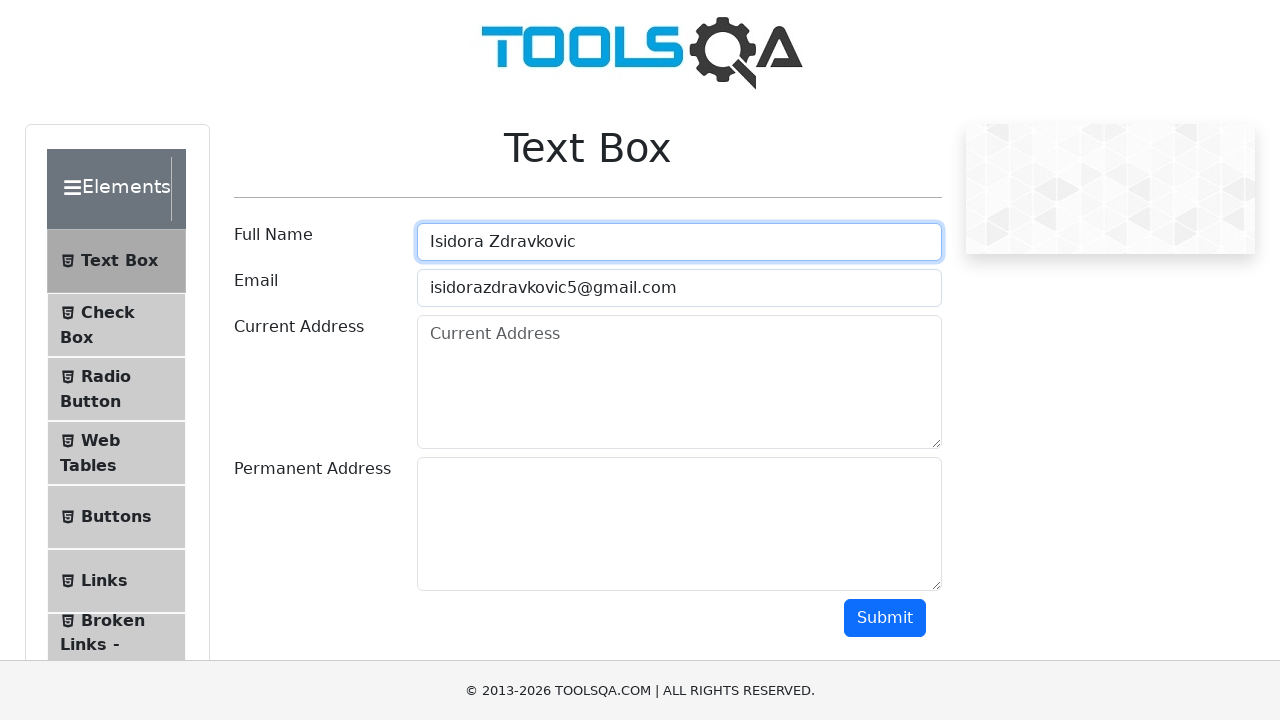

Filled current address field with 'Rumenka' on #currentAddress
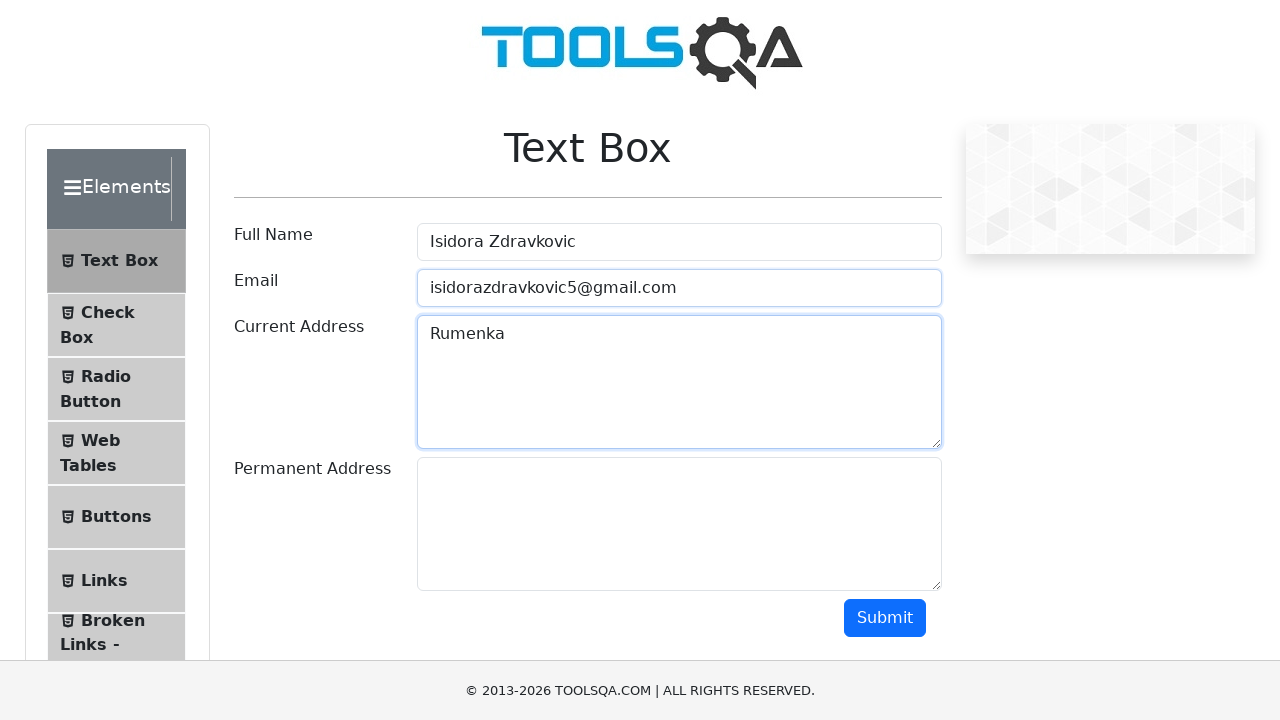

Filled permanent address field with 'Novi Sad' on #permanentAddress
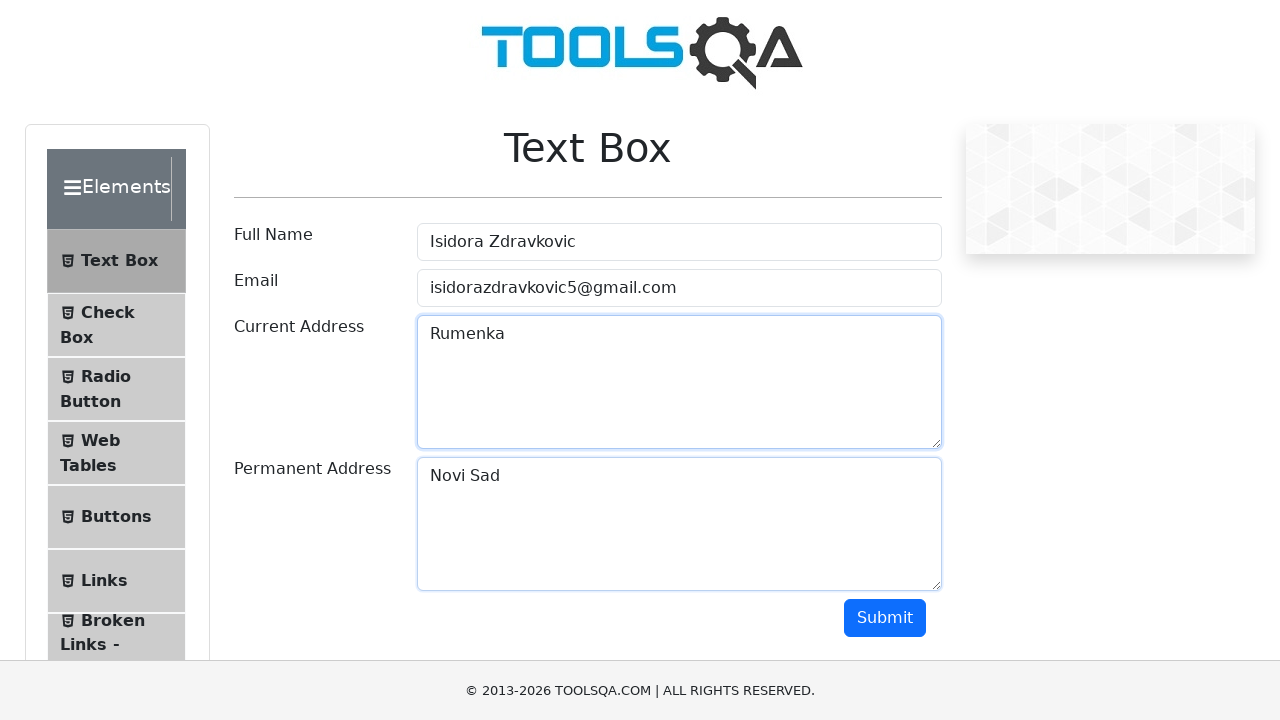

Scrolled down 400 pixels to reveal submit button
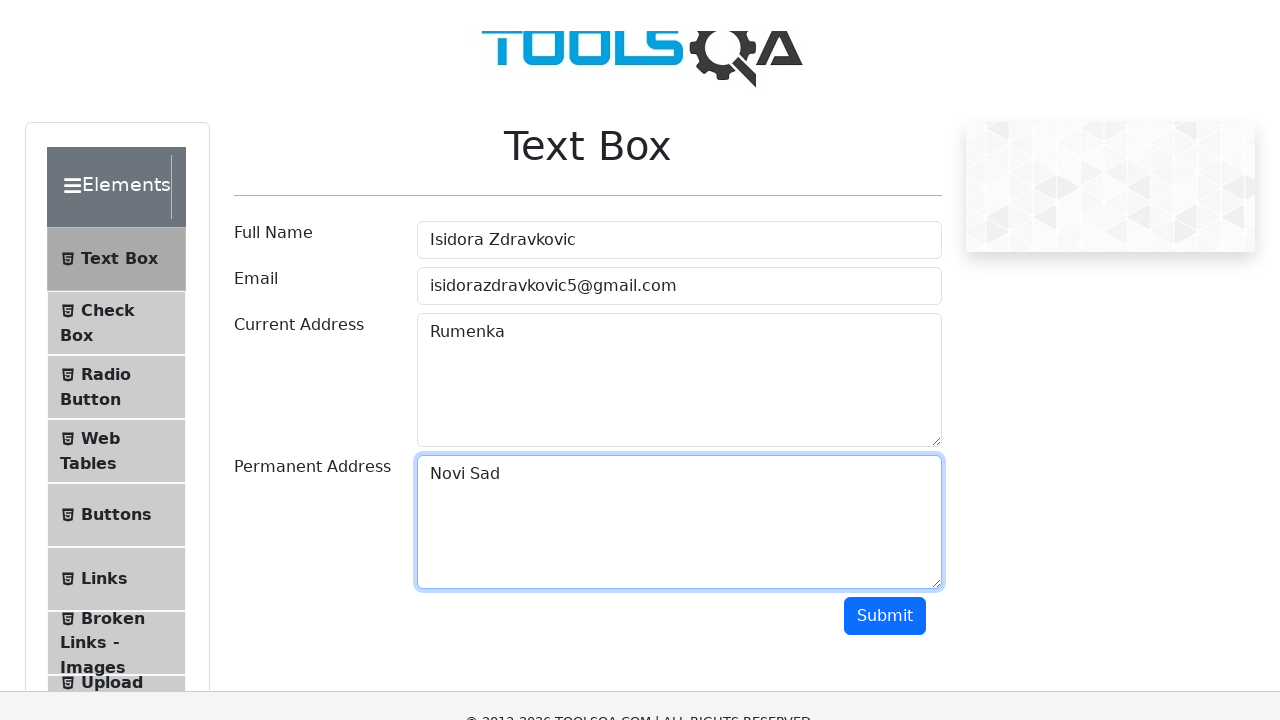

Clicked submit button to submit form at (885, 218) on #submit
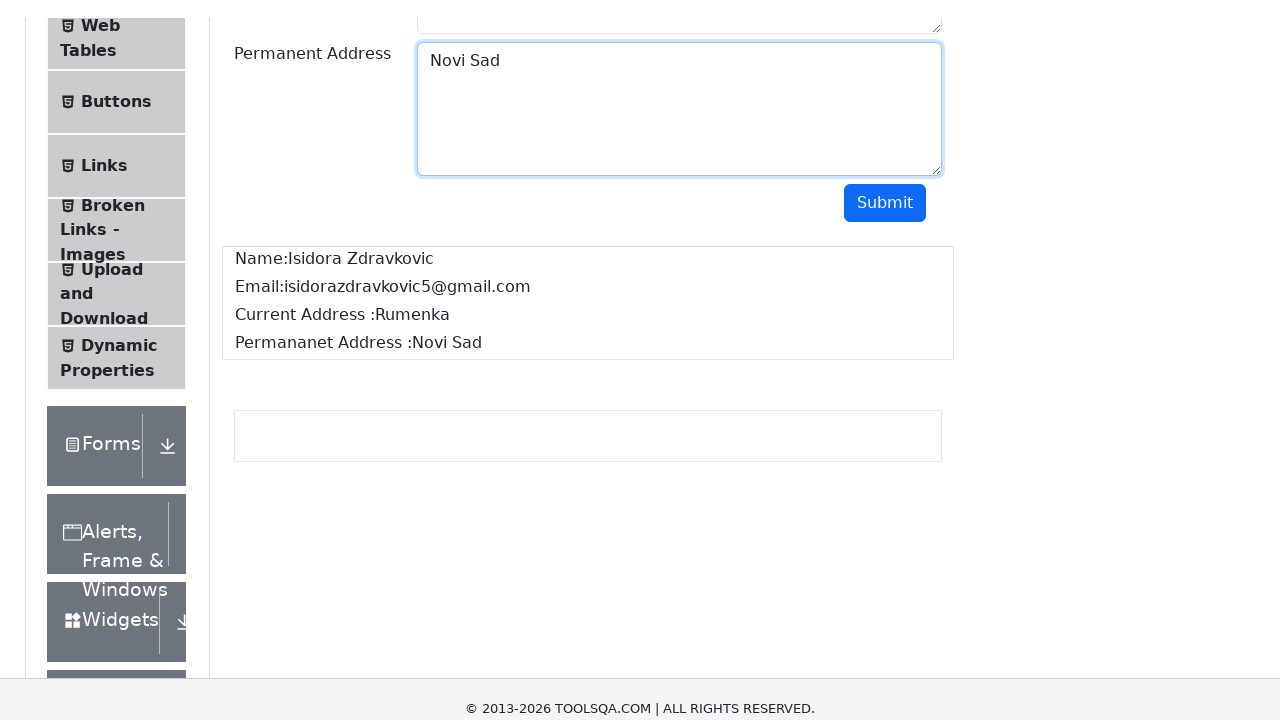

Form submission results loaded and visible
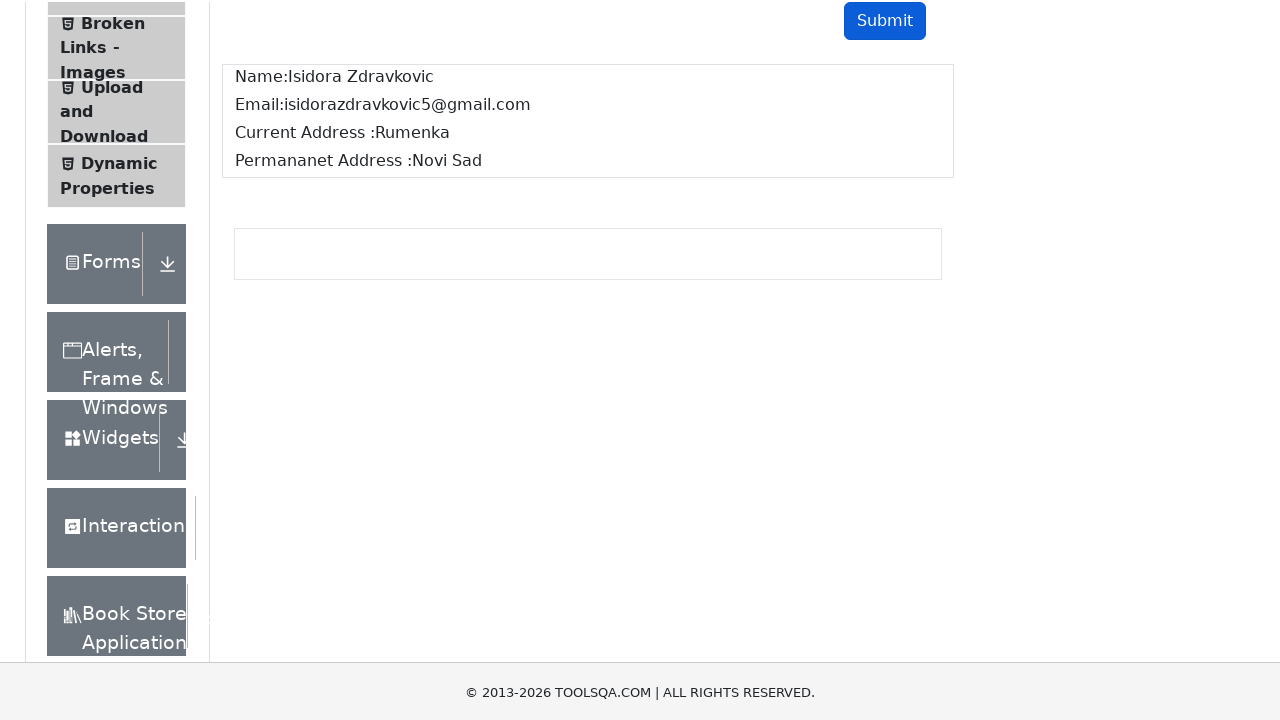

Retrieved submitted name from results
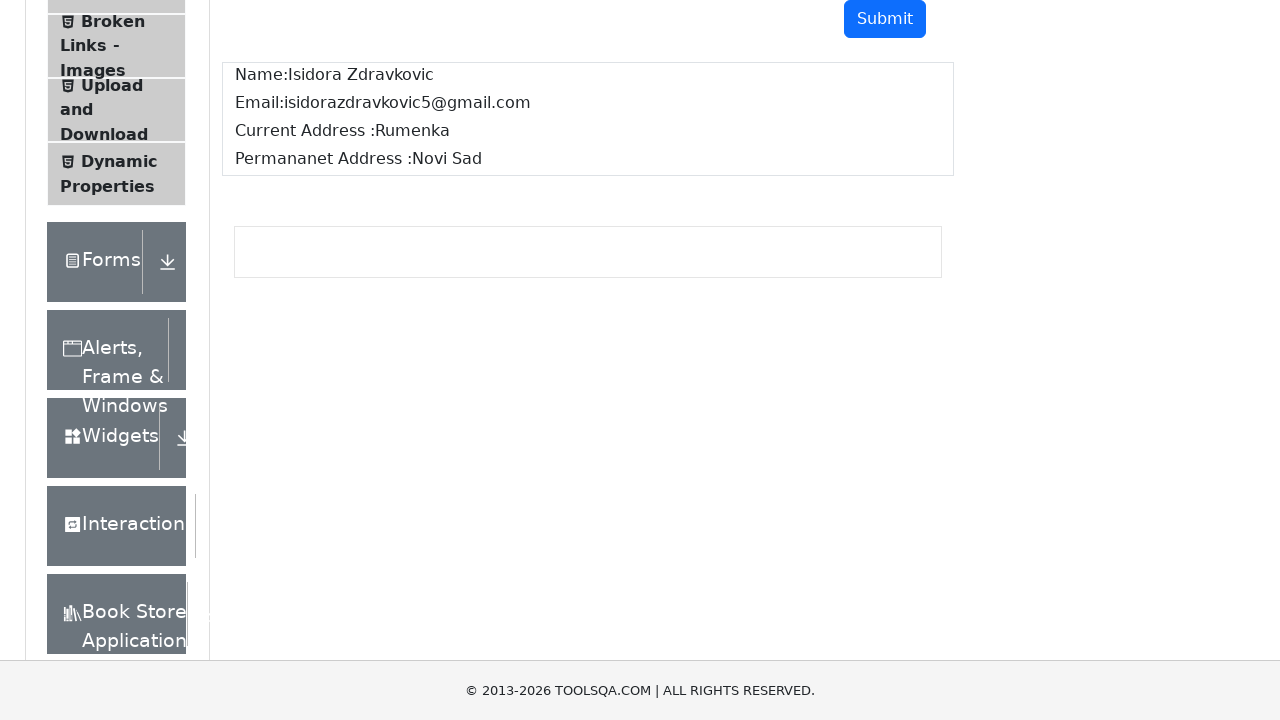

Retrieved submitted email from results
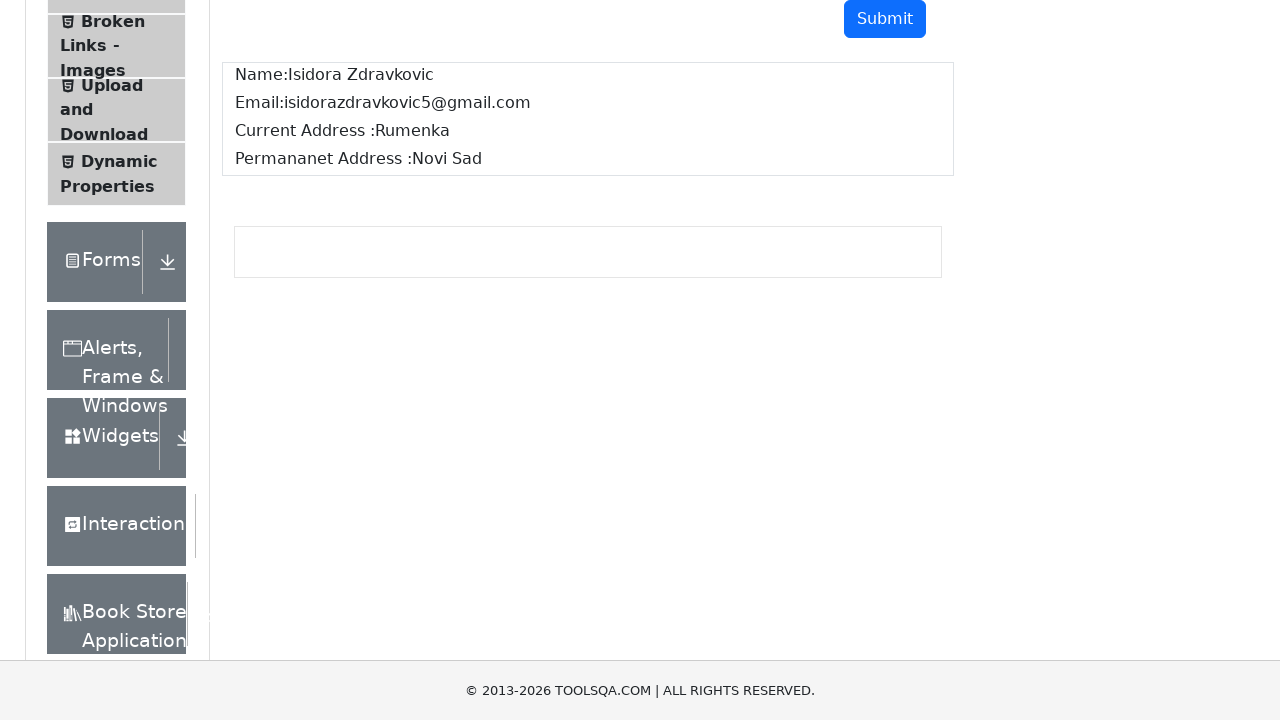

Verified submitted name 'Isidora Zdravkovic' appears in results
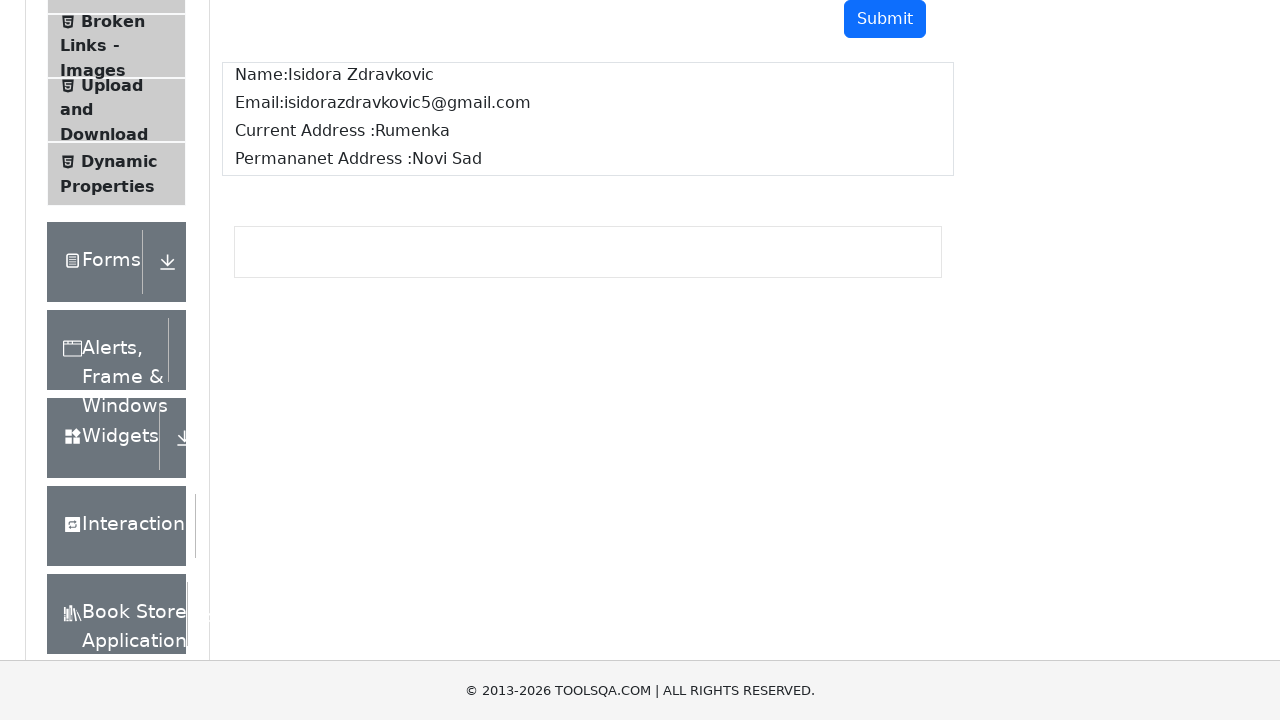

Verified submitted email 'isidorazdravkovic5@gmail.com' appears in results
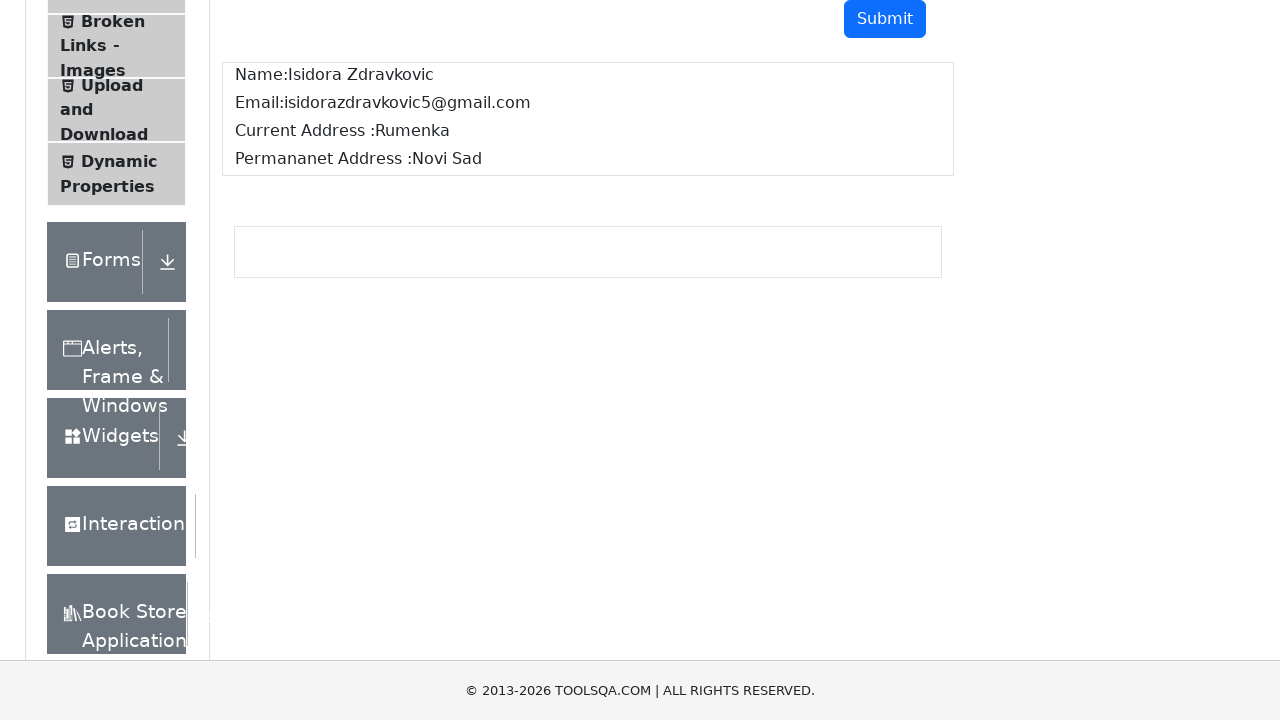

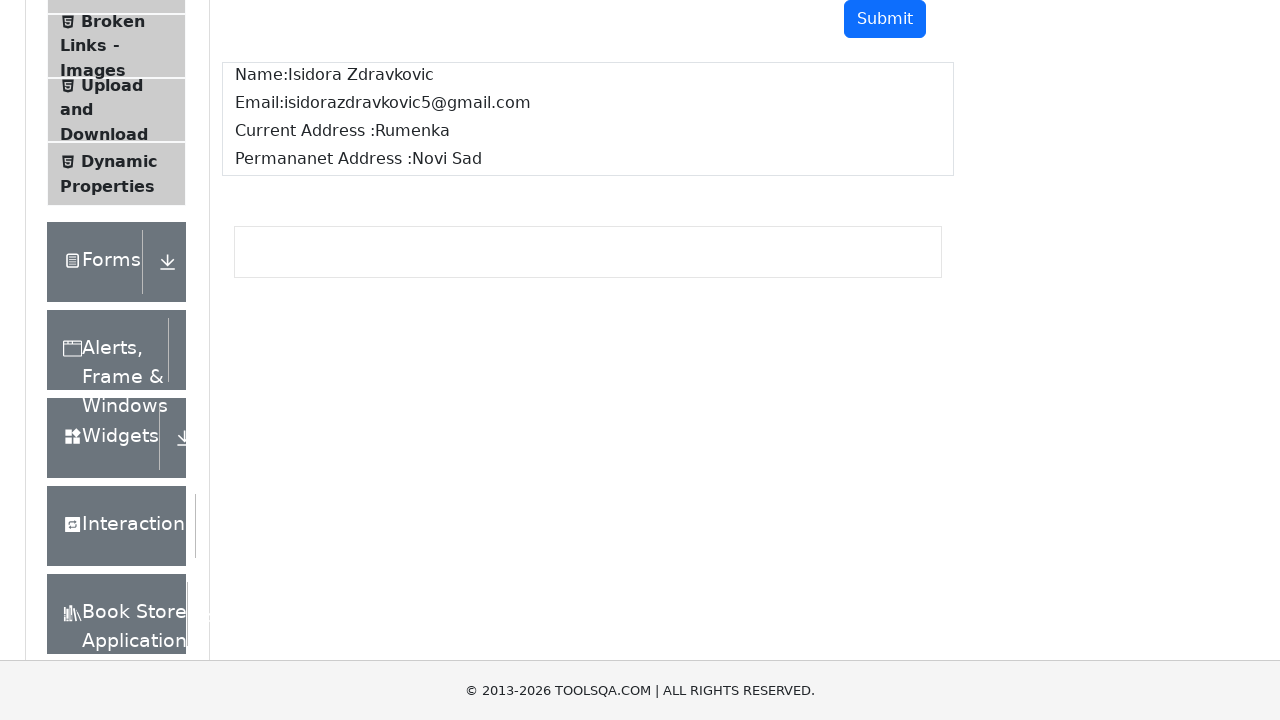